Tests clicking on all pattern section links on the Pepperfry homepage using JavaScript executor and handles window switching

Starting URL: https://www.pepperfry.com/

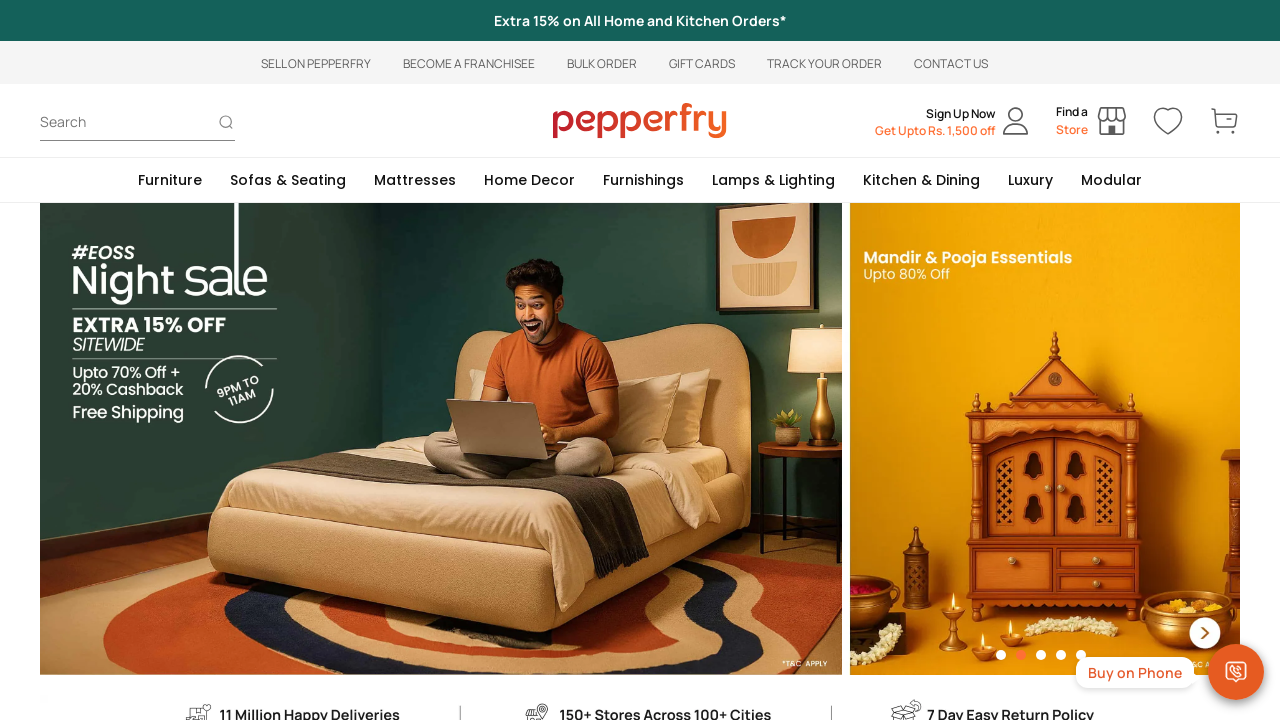

Stored main page context for reference
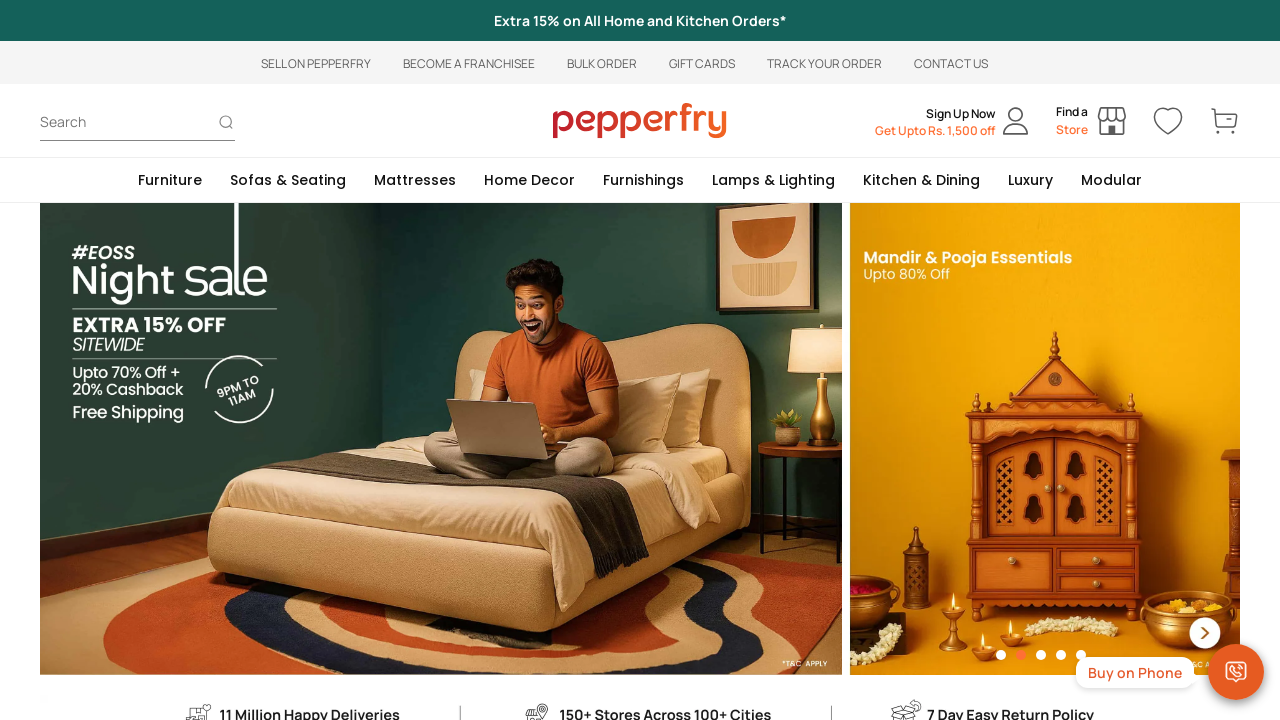

Located all pattern section links on Pepperfry homepage
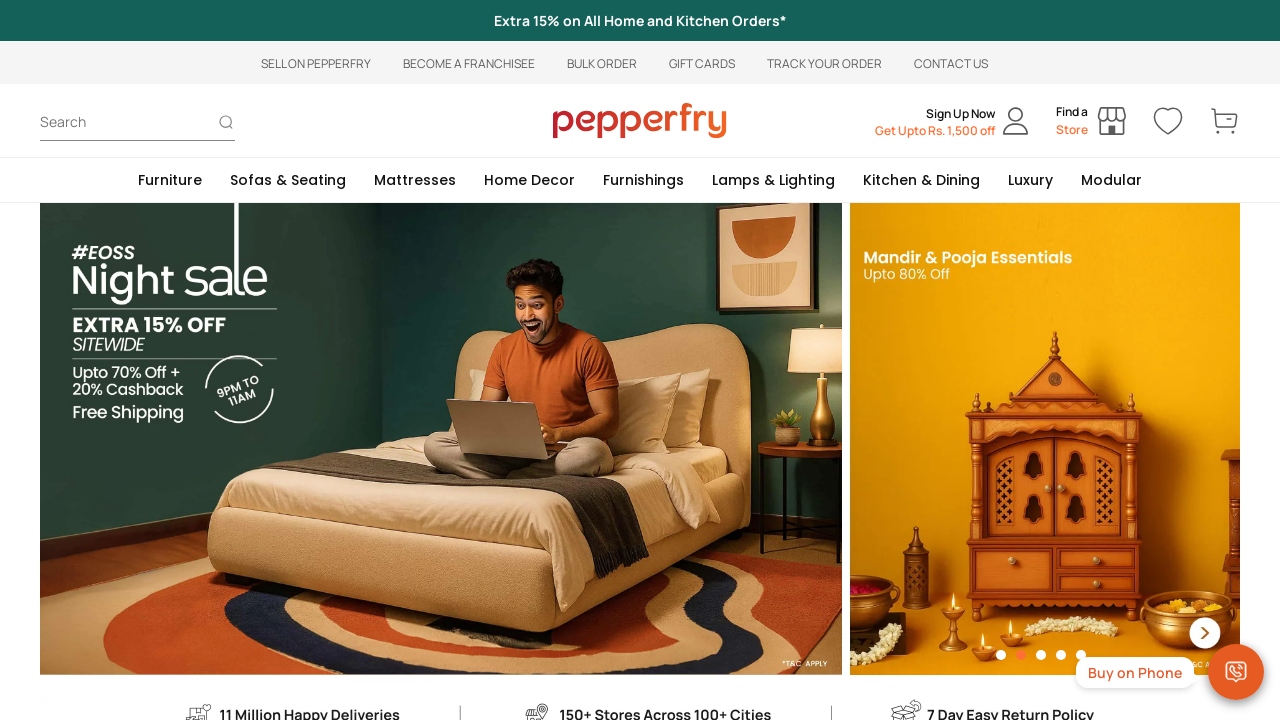

Clicked pattern section link 1 using JavaScript executor
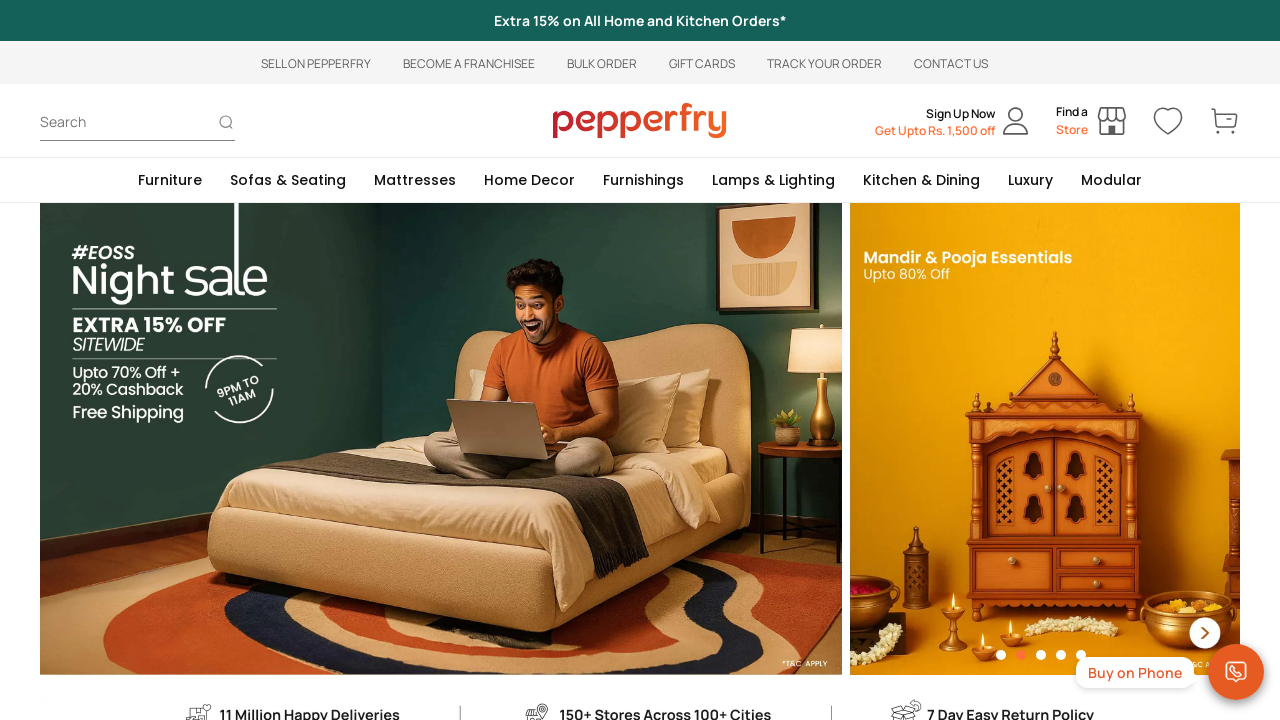

Waited 1 second for any navigation or popup to complete
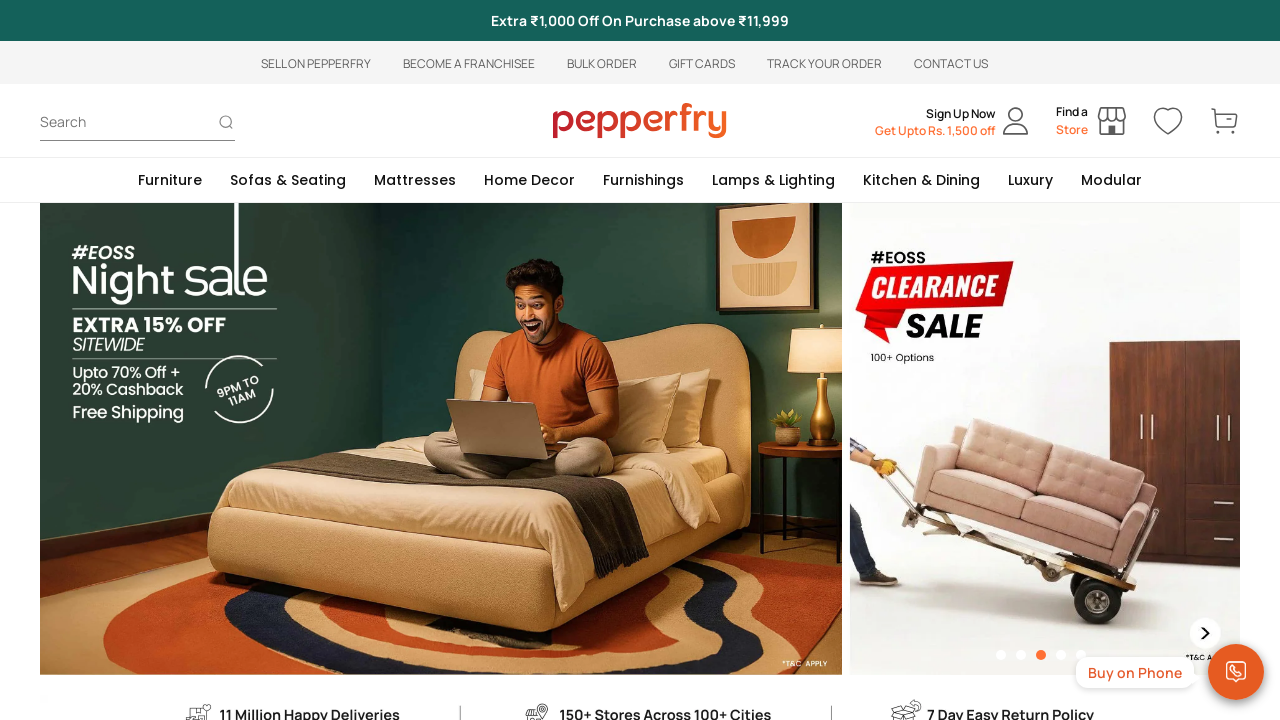

Closed newly opened tab and returned to main page
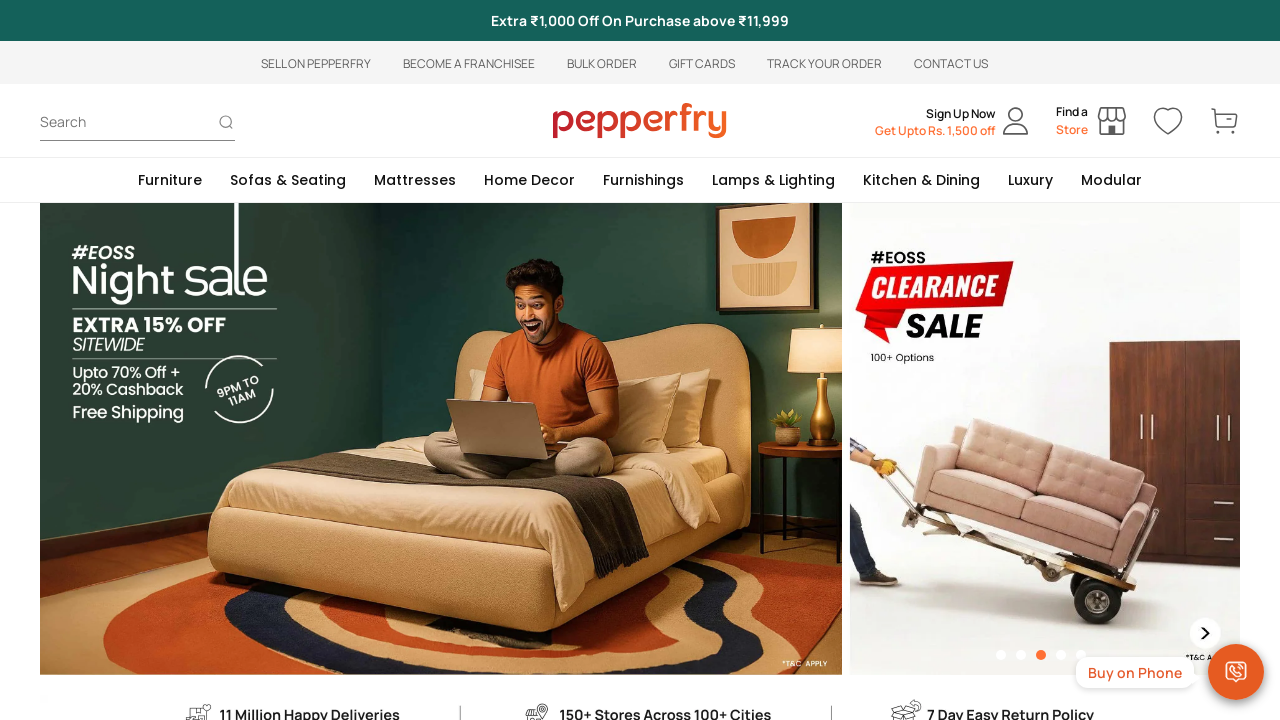

Clicked pattern section link 2 using JavaScript executor
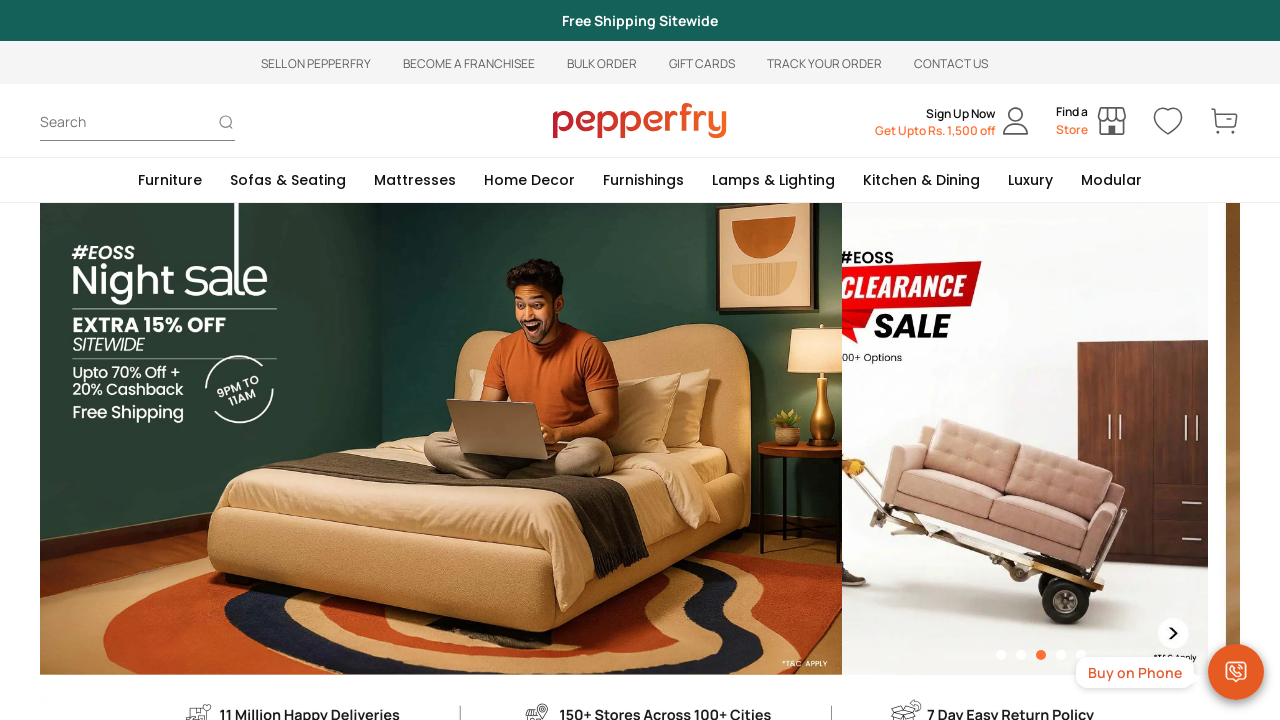

Waited 1 second for any navigation or popup to complete
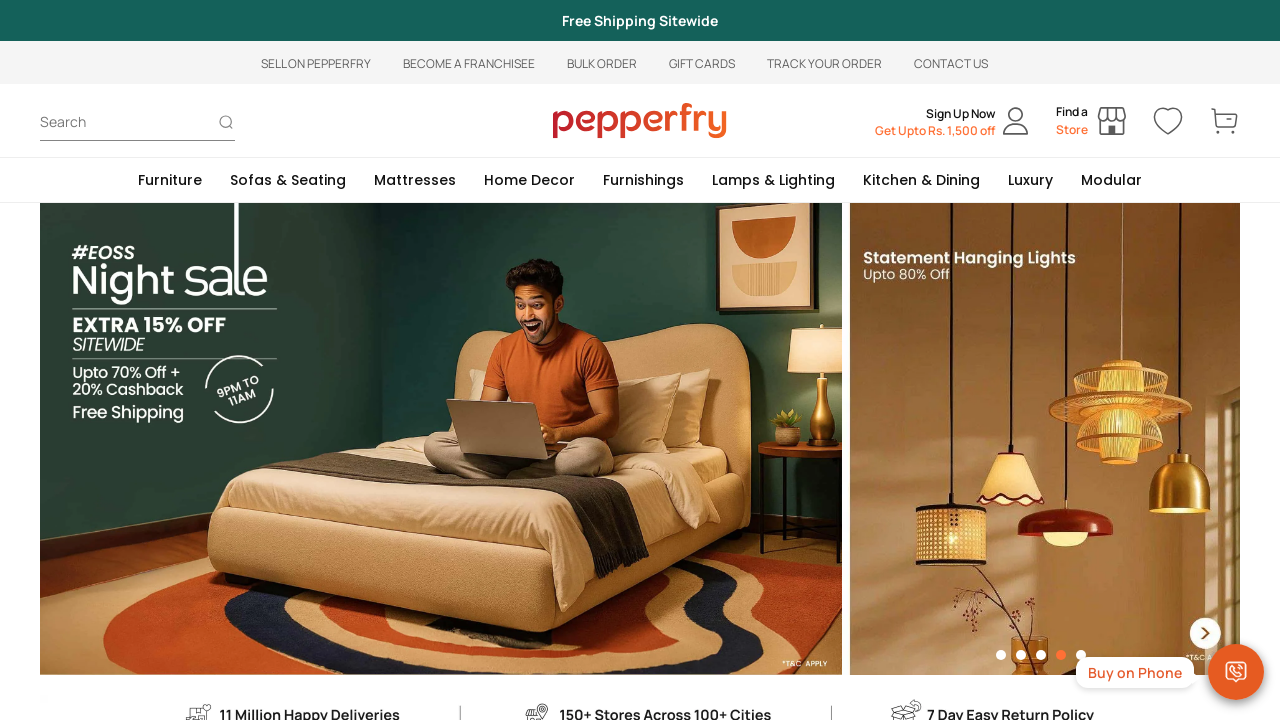

Closed newly opened tab and returned to main page
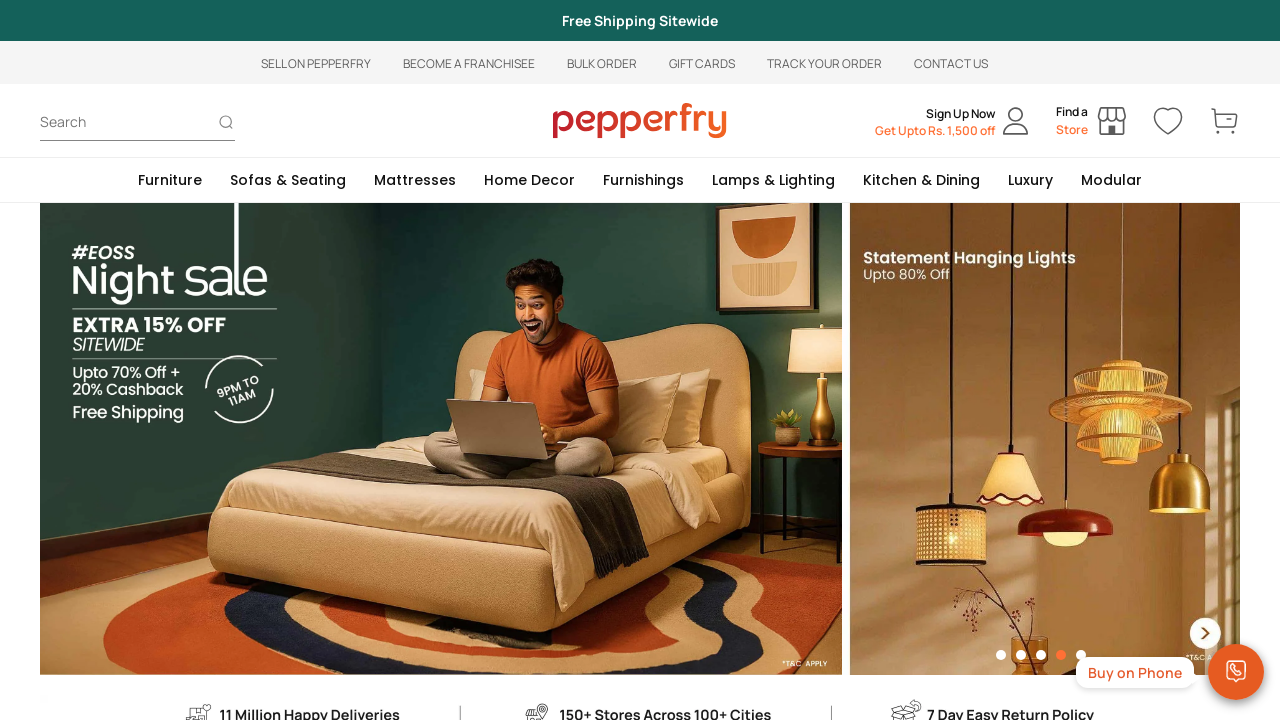

Clicked pattern section link 3 using JavaScript executor
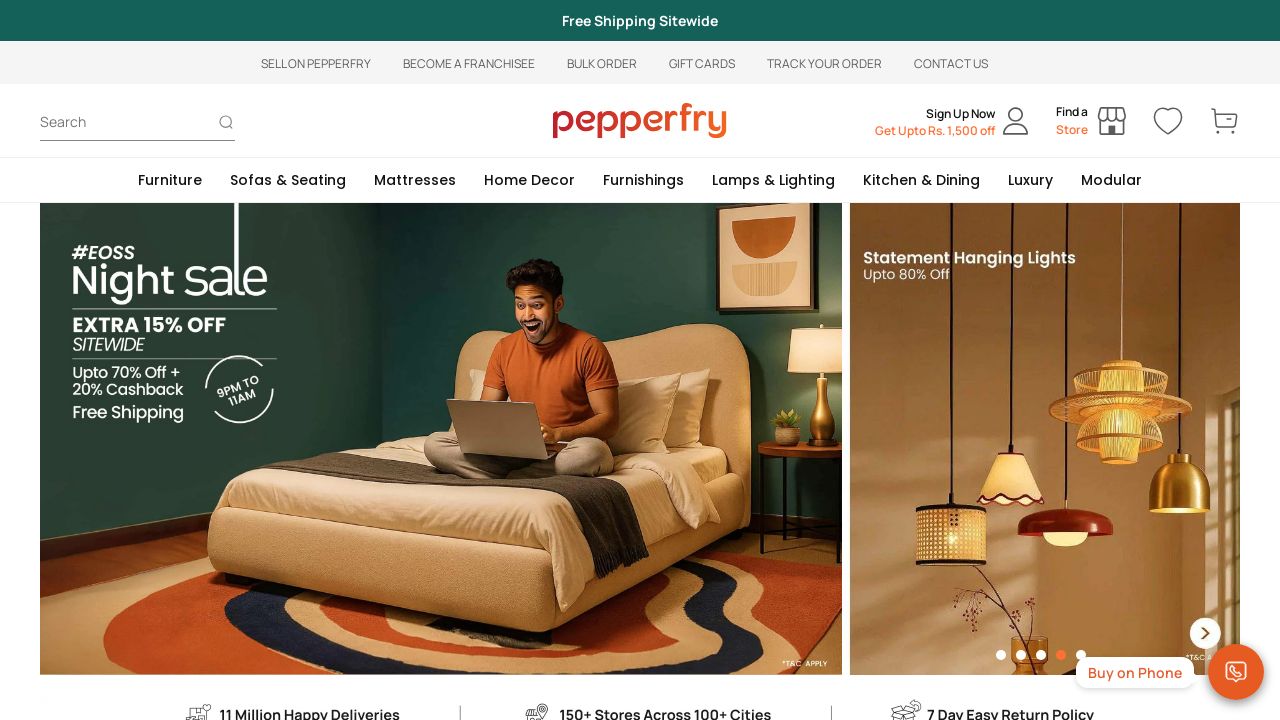

Waited 1 second for any navigation or popup to complete
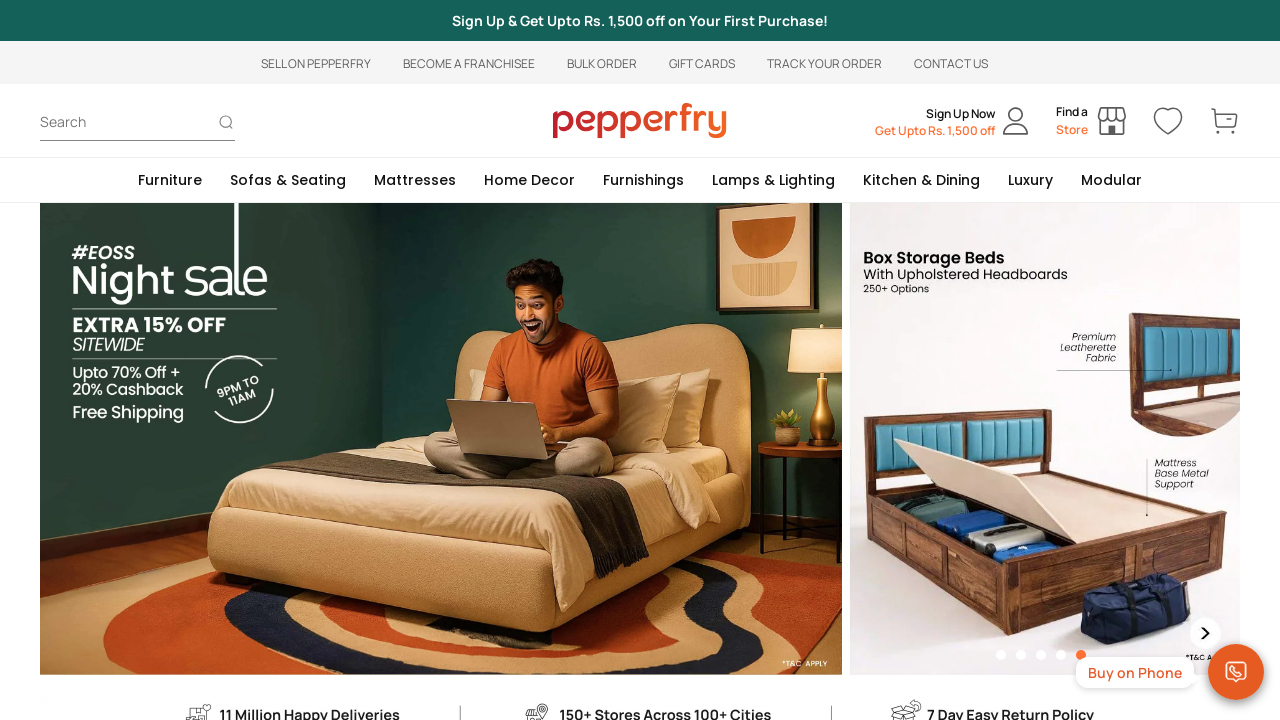

Closed newly opened tab and returned to main page
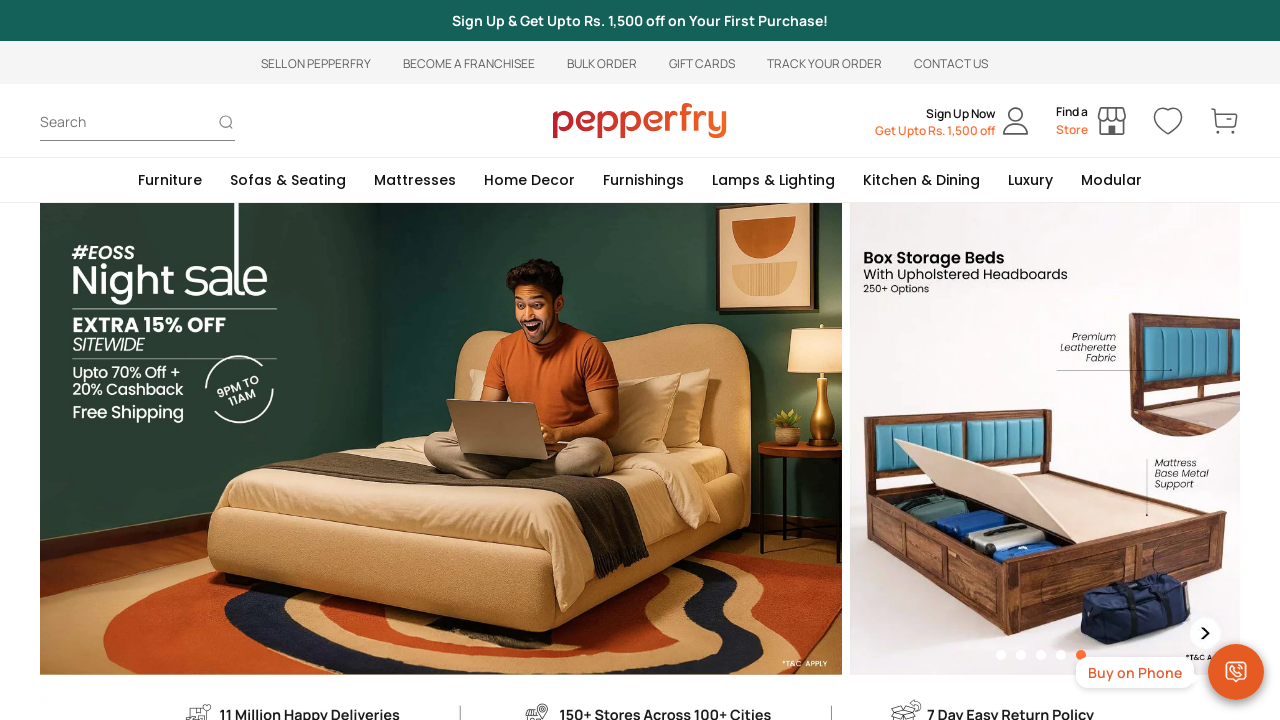

Clicked pattern section link 4 using JavaScript executor
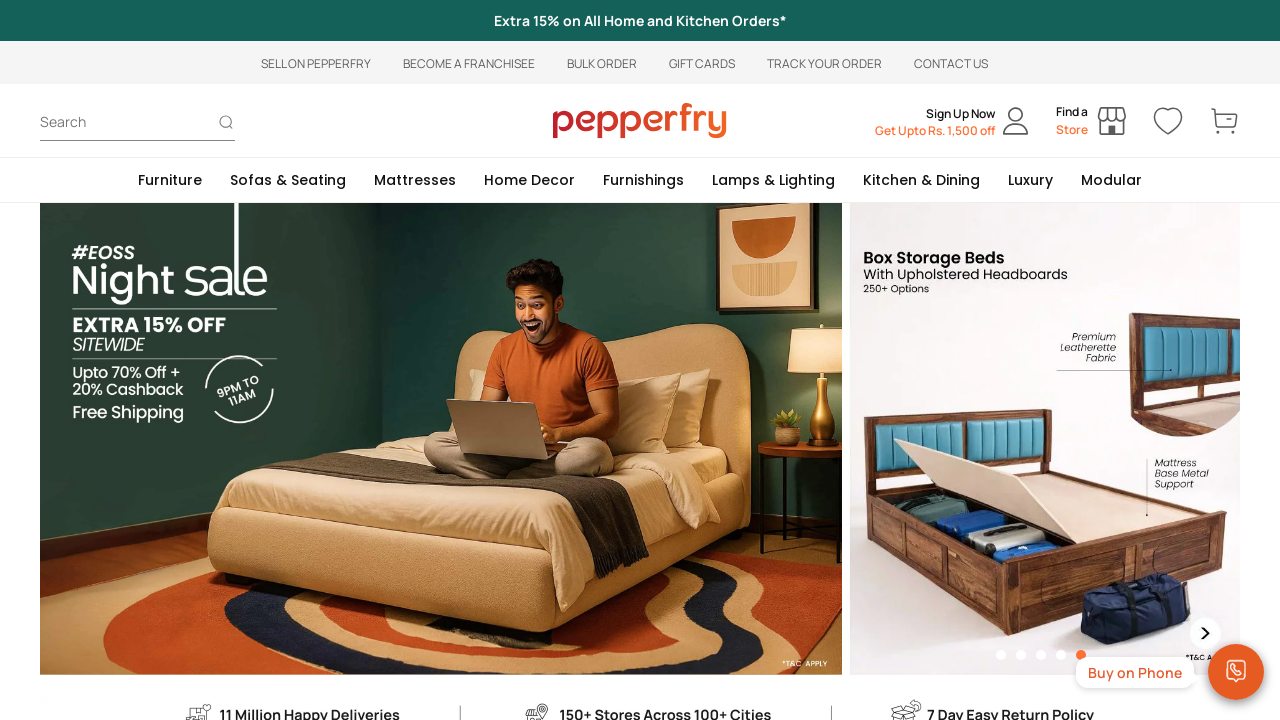

Waited 1 second for any navigation or popup to complete
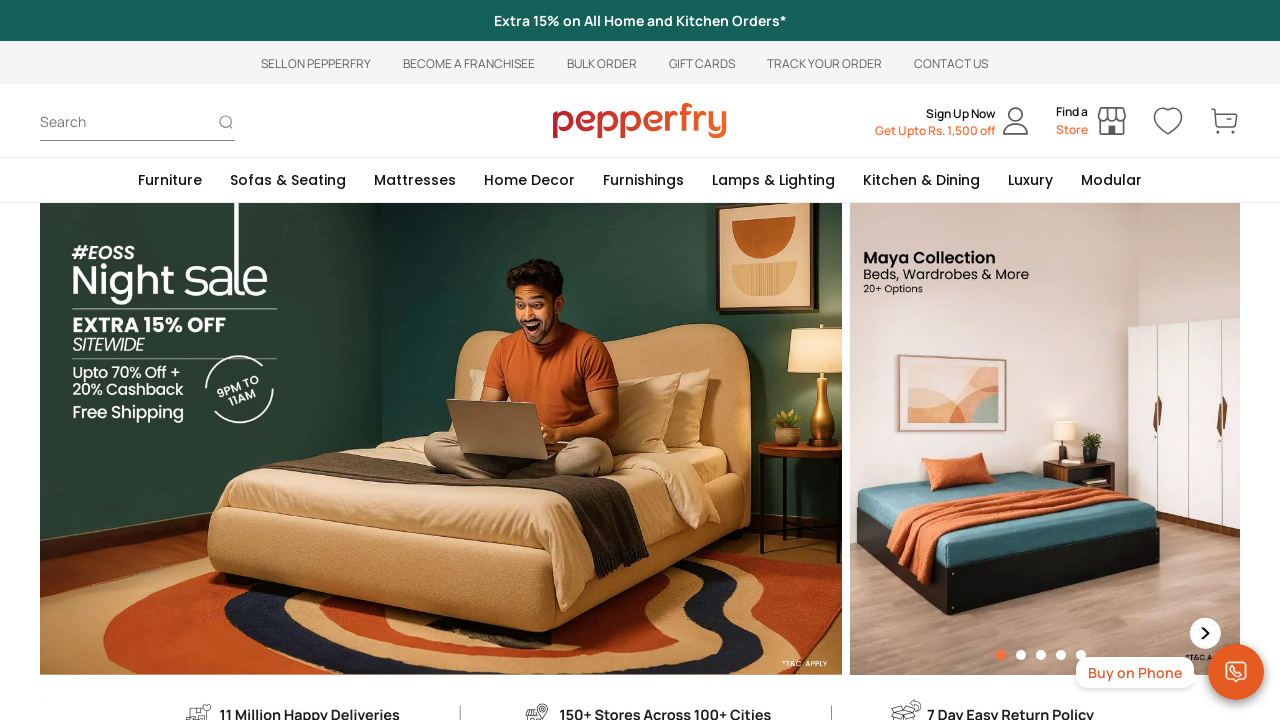

Closed newly opened tab and returned to main page
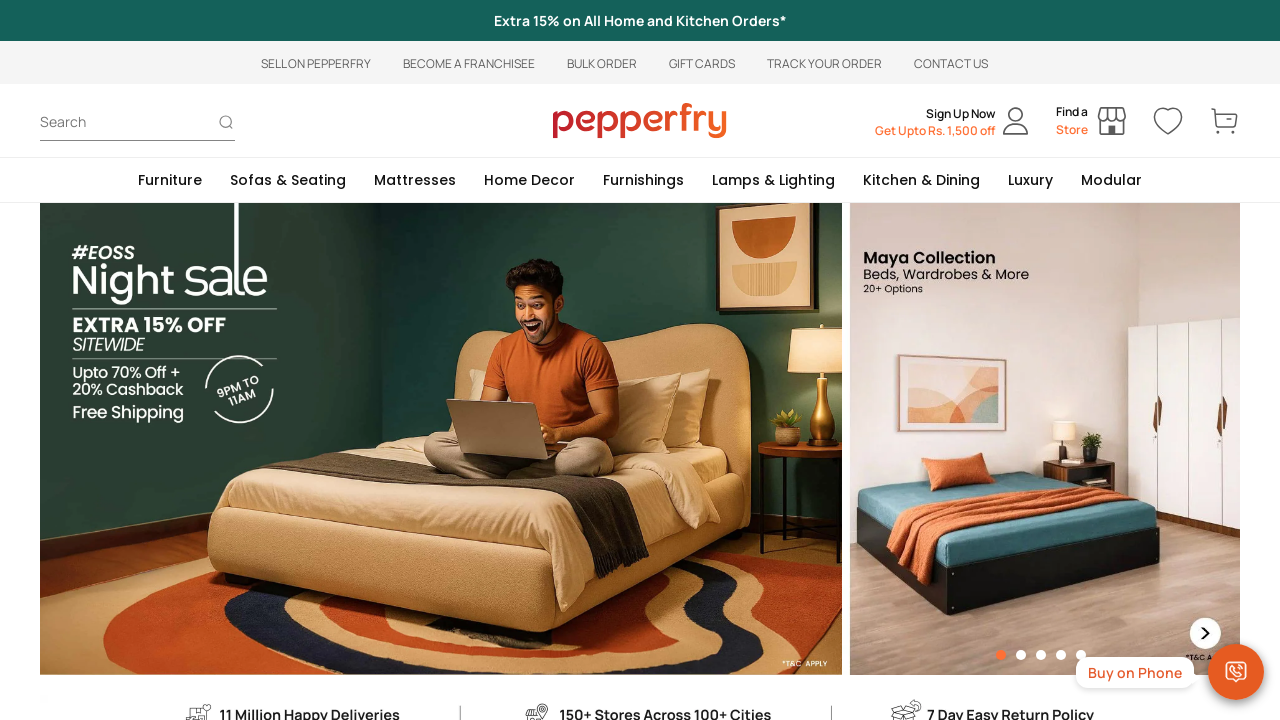

Clicked pattern section link 5 using JavaScript executor
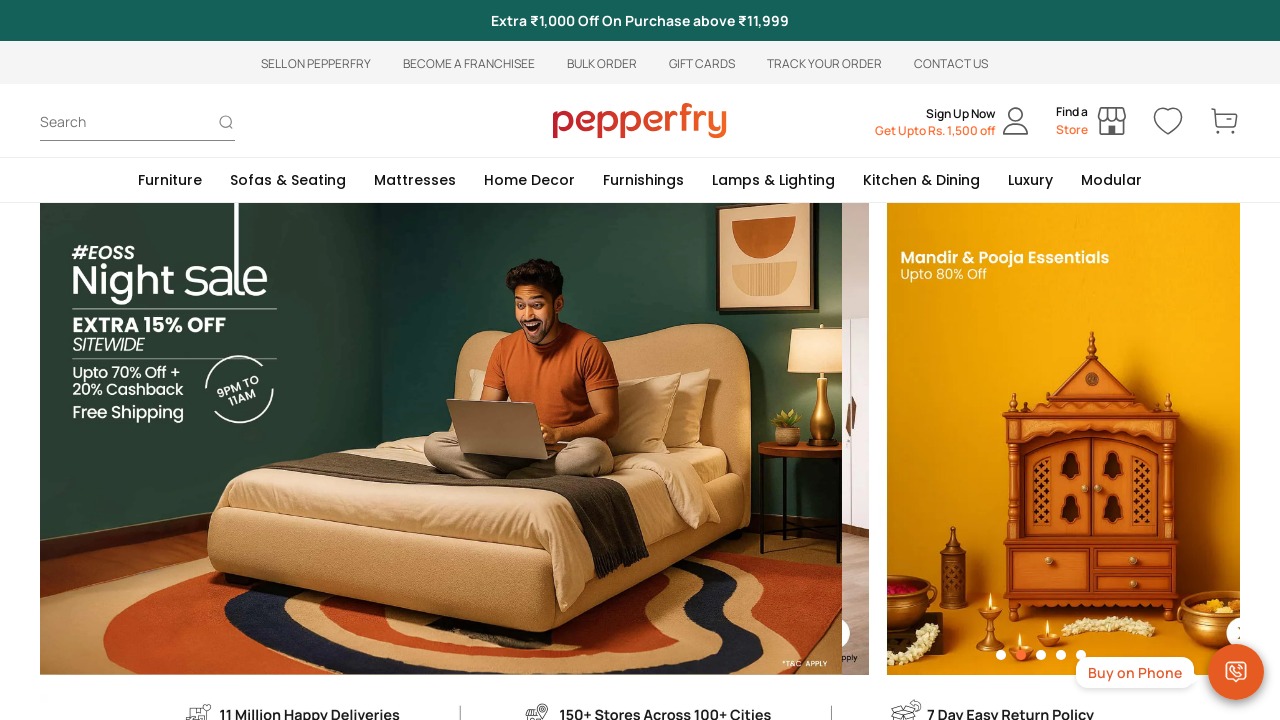

Waited 1 second for any navigation or popup to complete
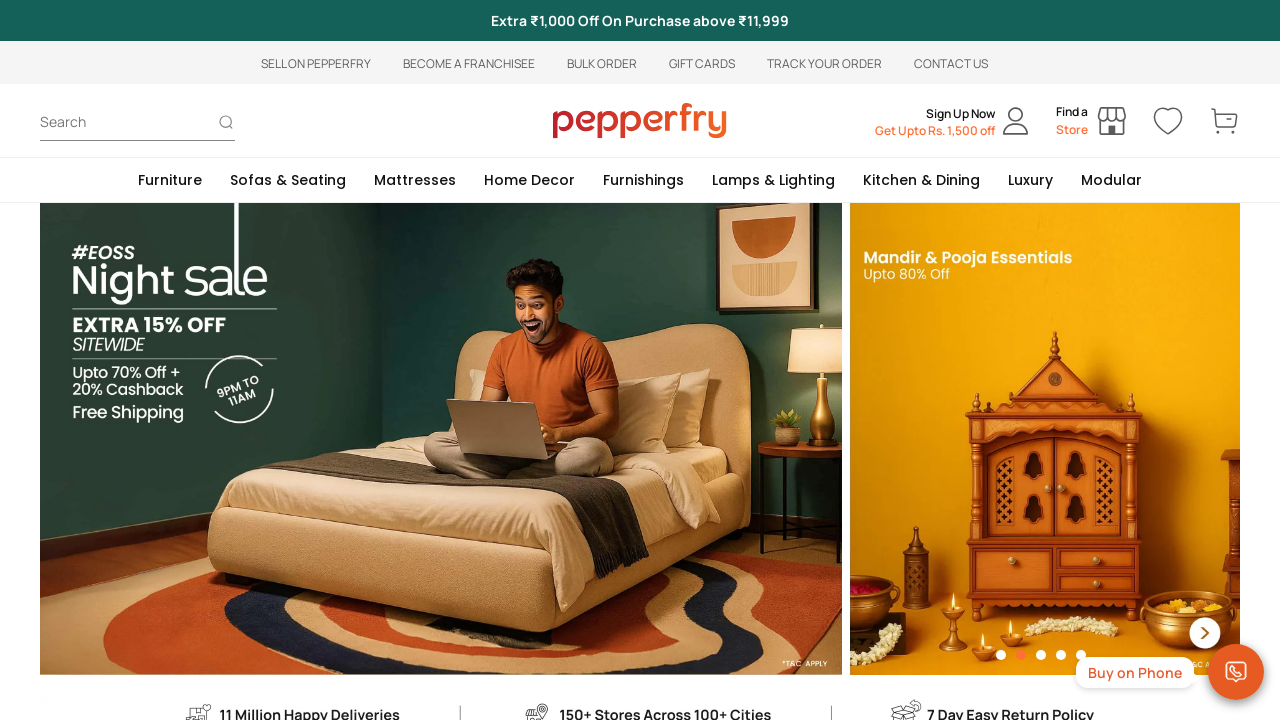

Closed newly opened tab and returned to main page
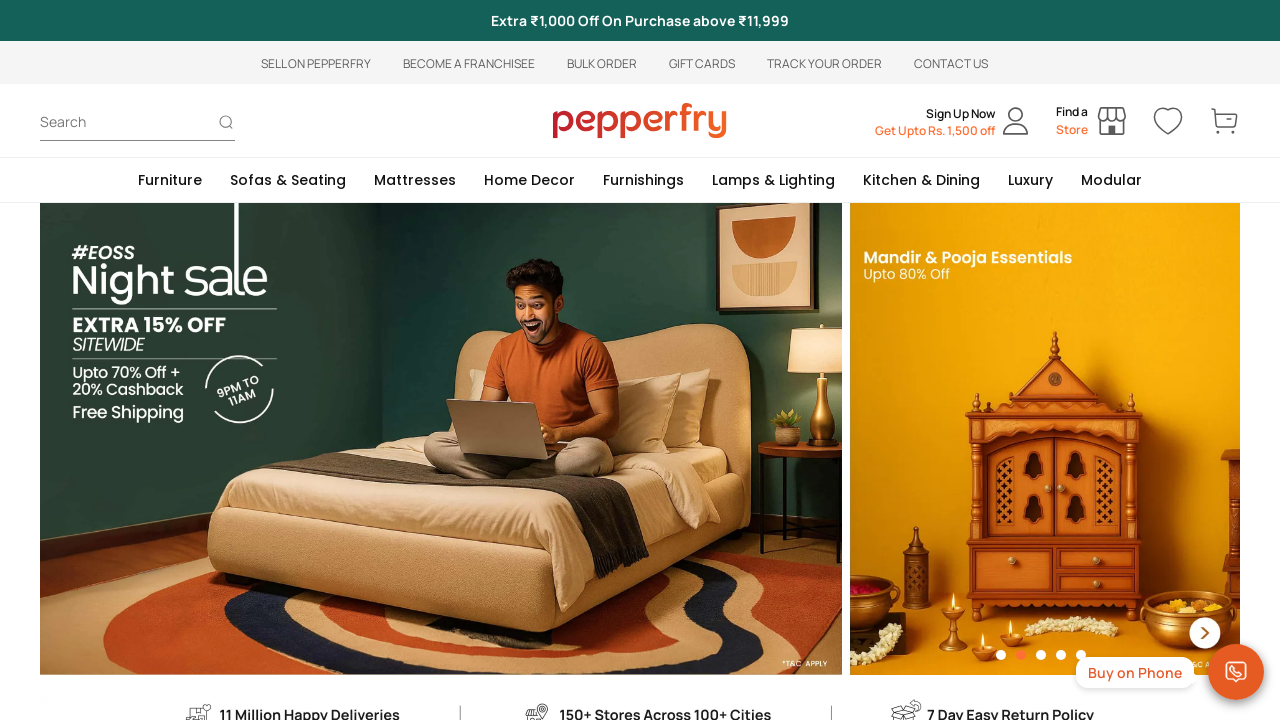

Clicked pattern section link 6 using JavaScript executor
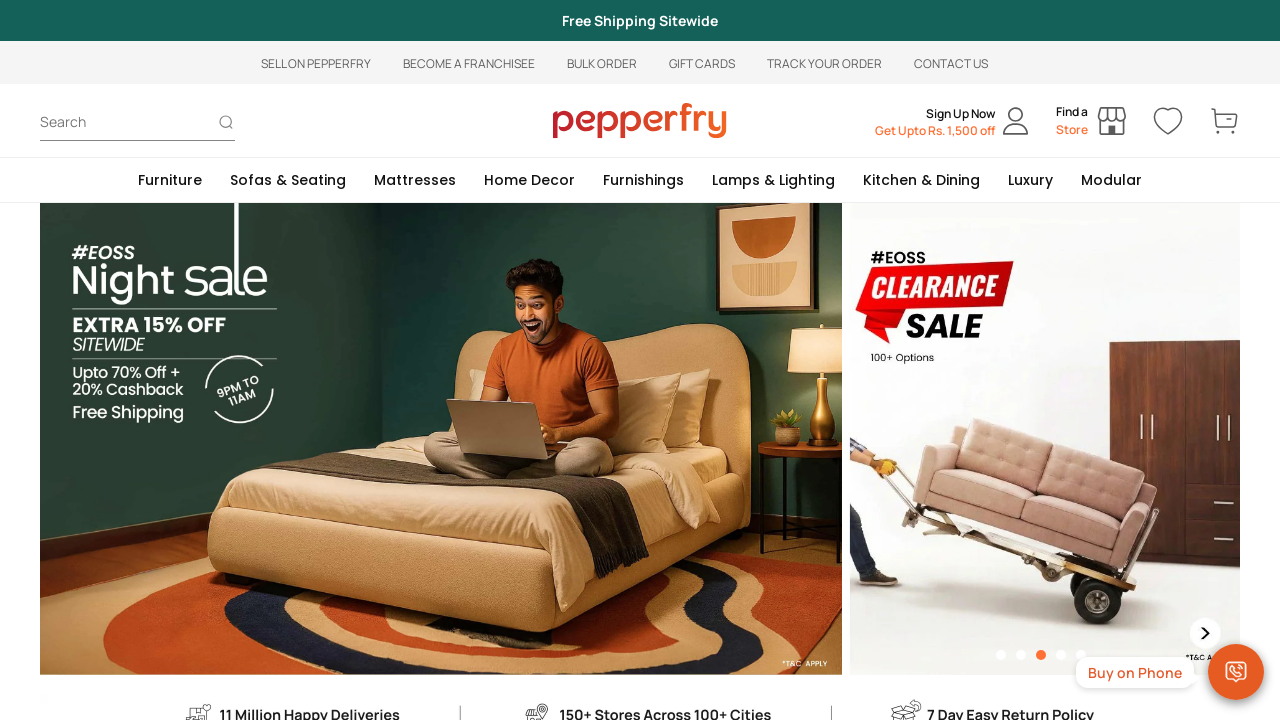

Waited 1 second for any navigation or popup to complete
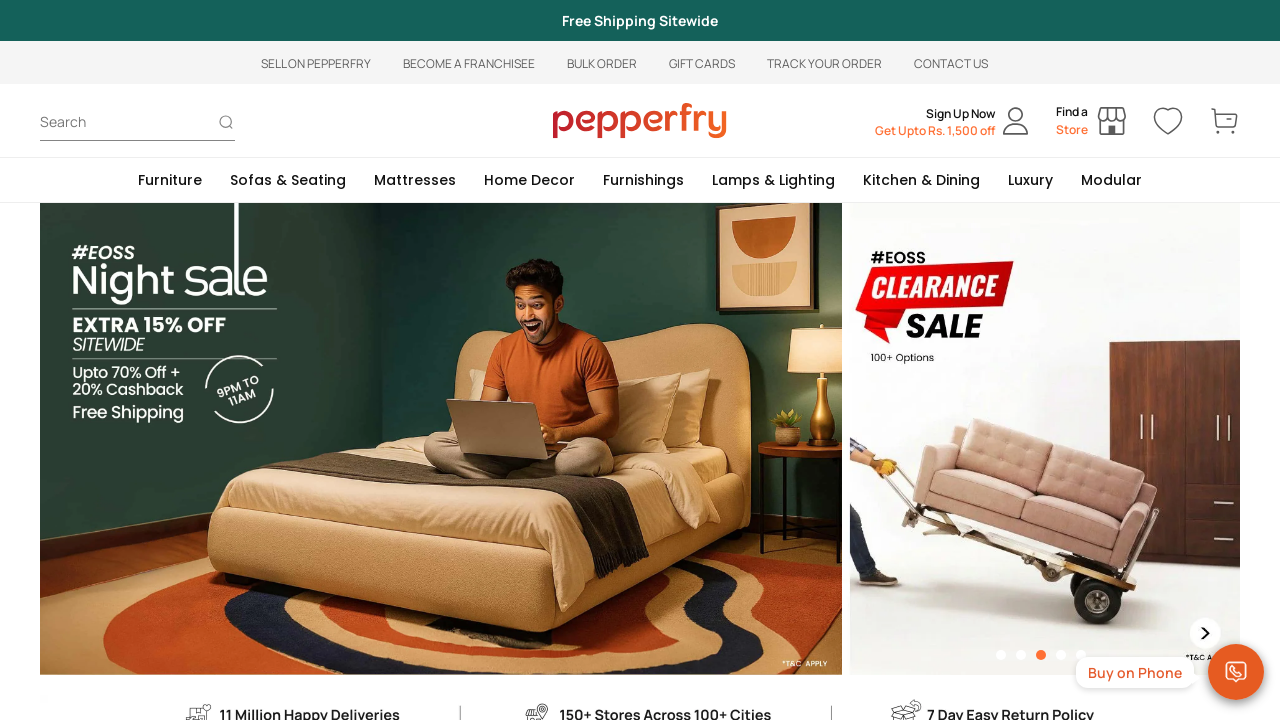

Closed newly opened tab and returned to main page
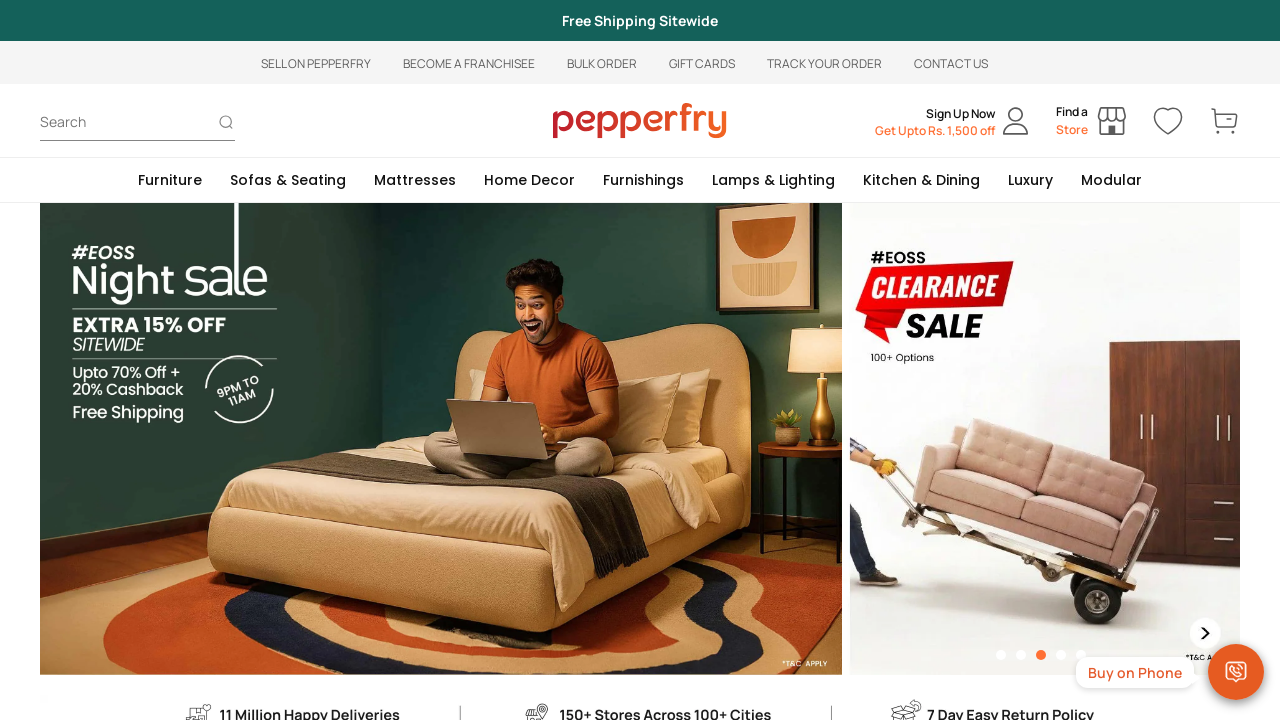

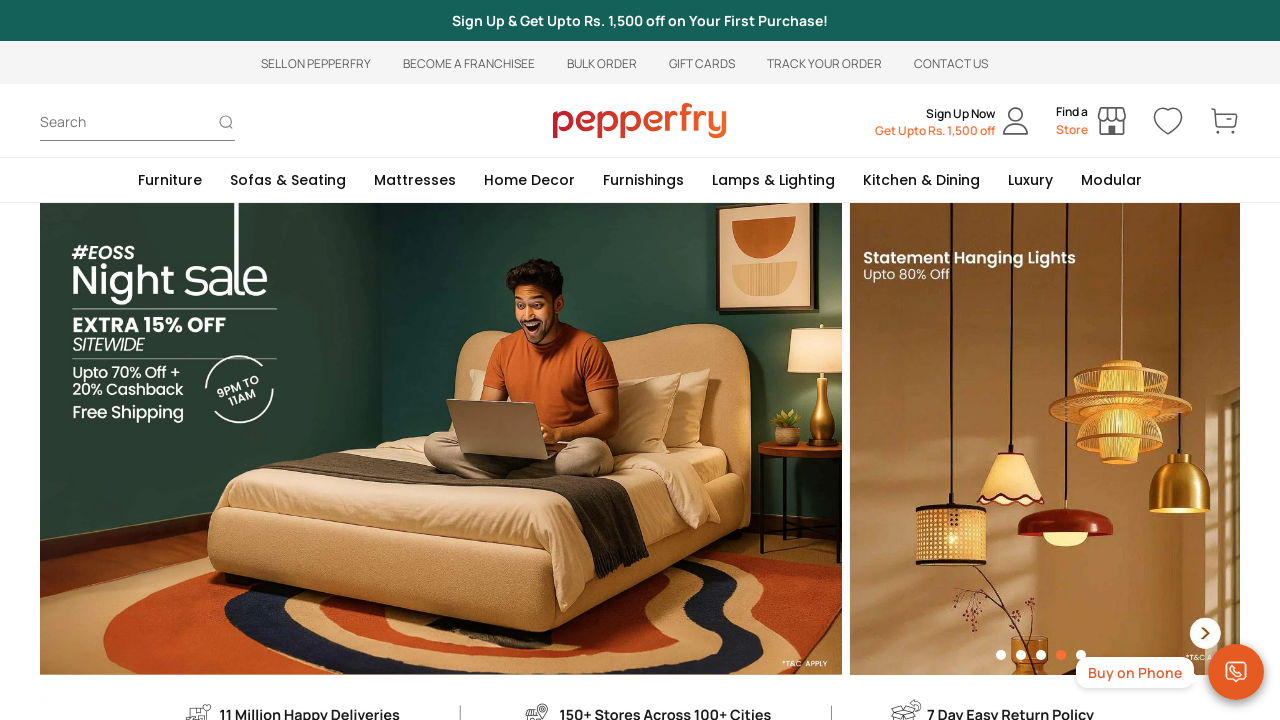